Automates a typing practice session on a Chinese typing website by typing text into the active element and using backspace to correct, simulating typing practice behavior.

Starting URL: https://dazi.kukuw.com/?tdsourcetag=s_pctim_aiomsg

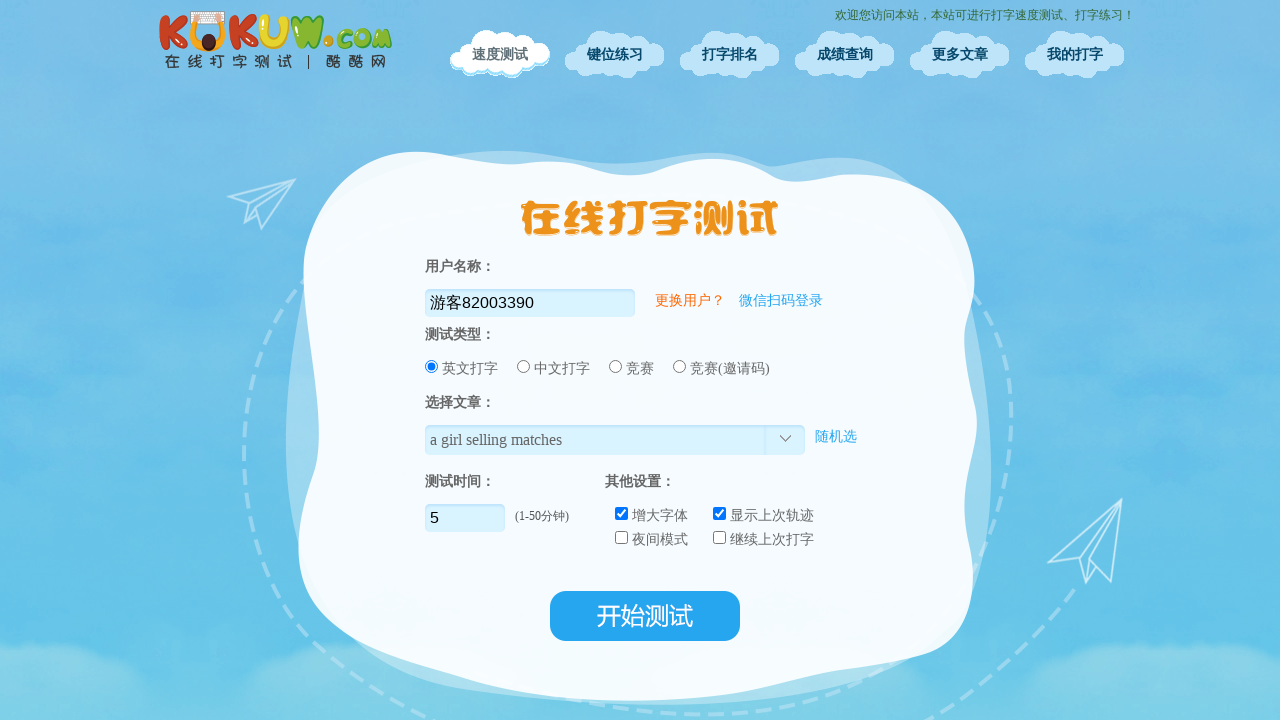

Waited for page to reach networkidle state
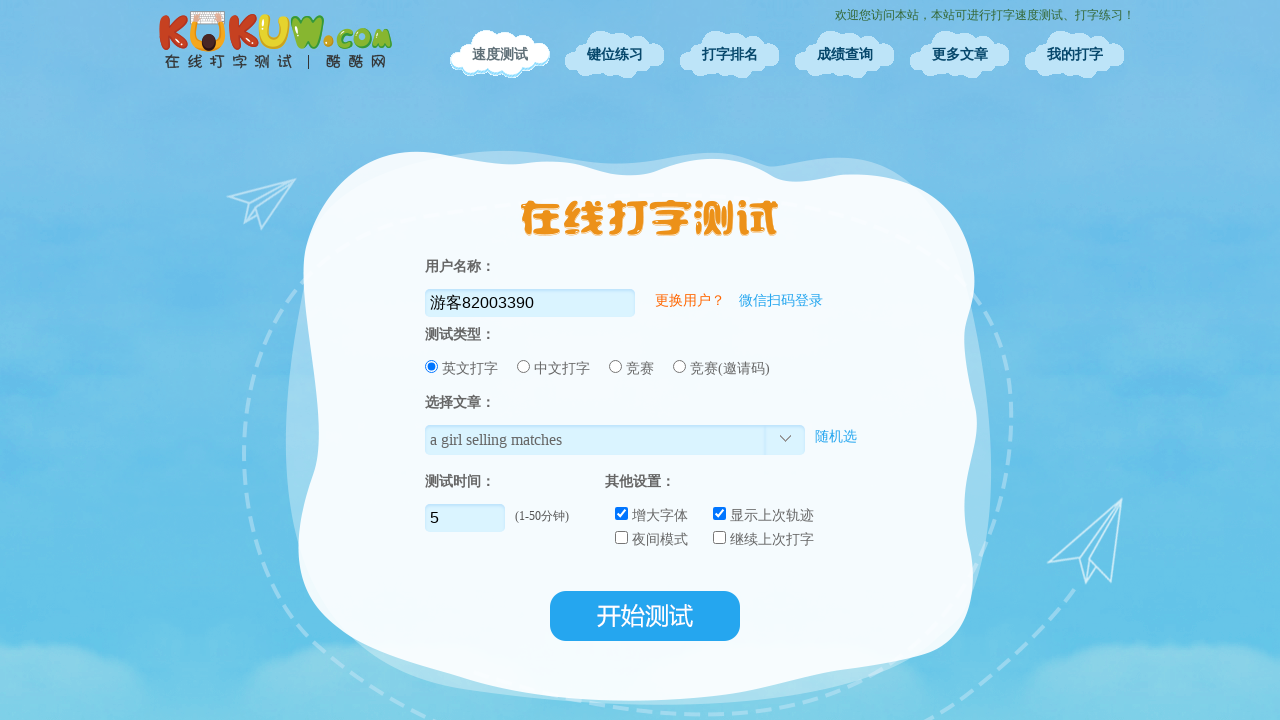

Waited 5 seconds for typing interface to initialize
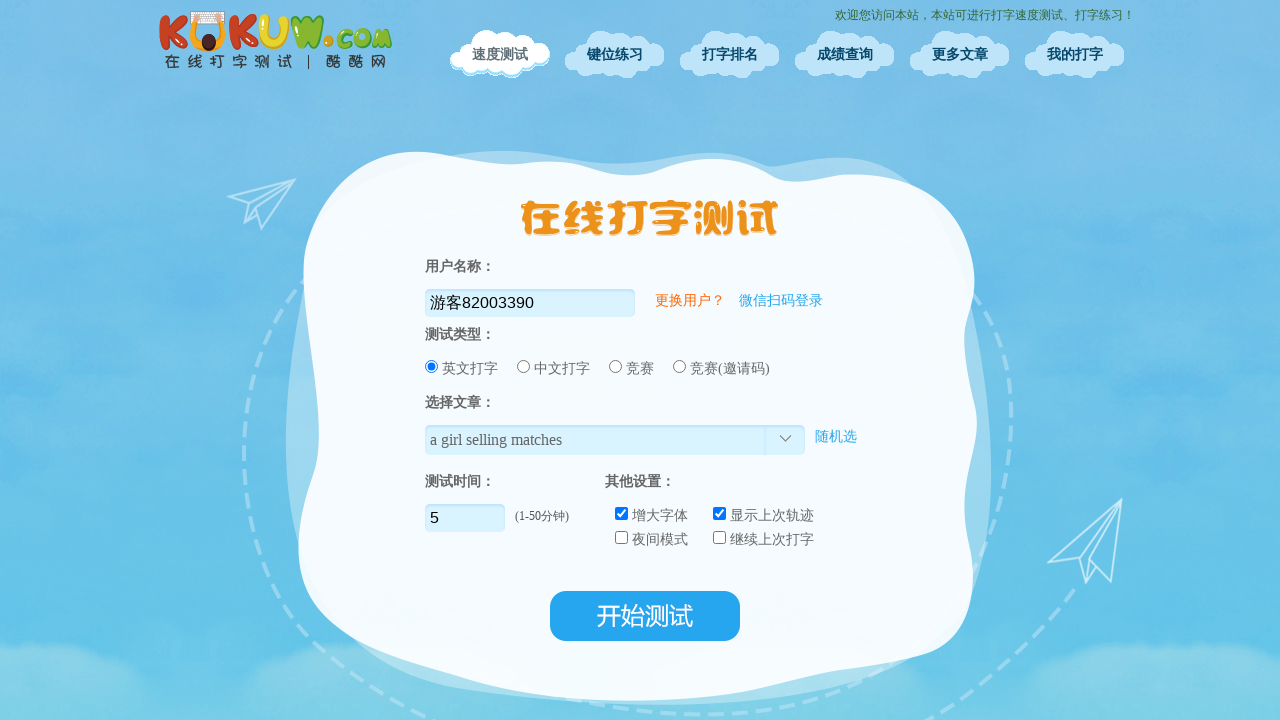

Typed text: '这是一个测试'
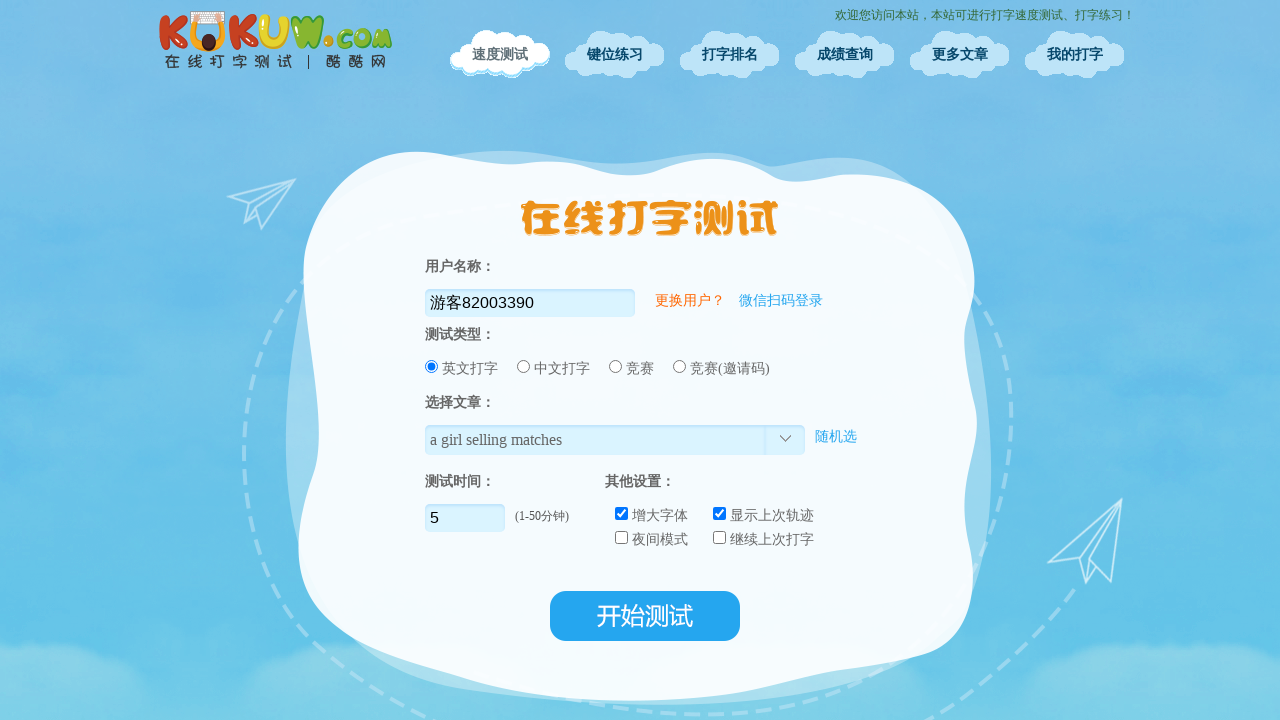

Pressed Backspace to correct typing
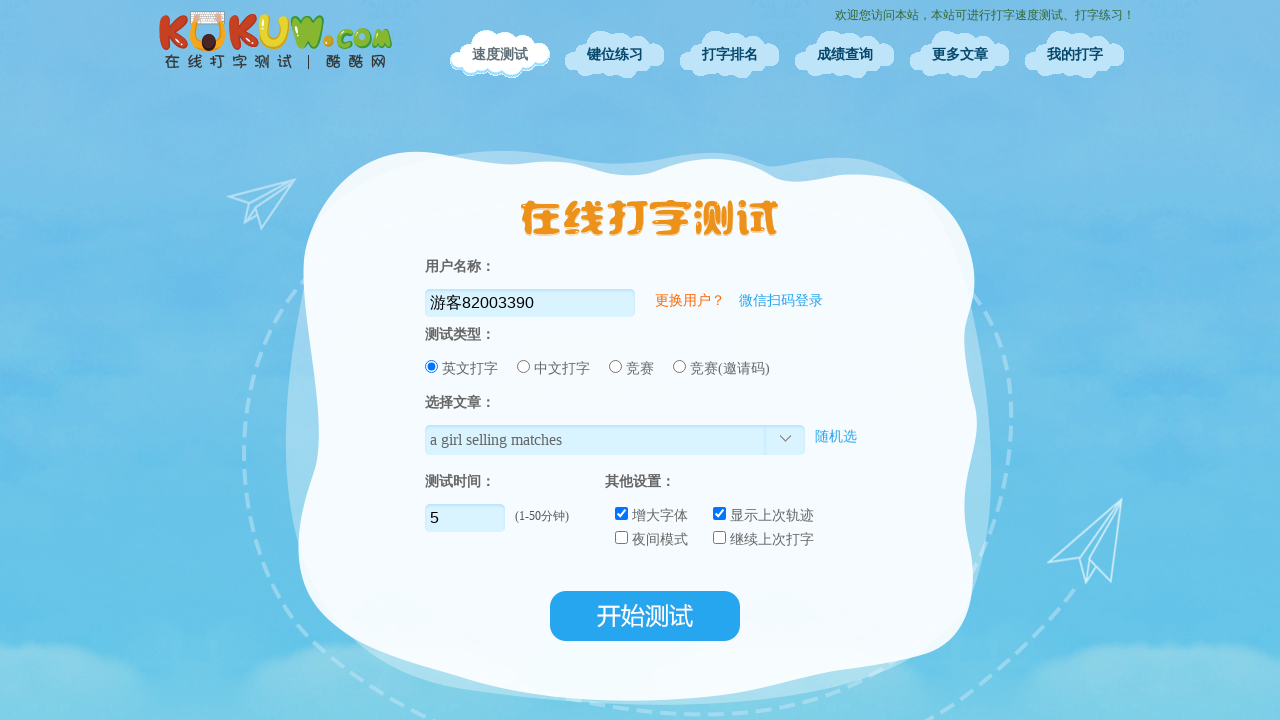

Pressed Backspace to correct typing
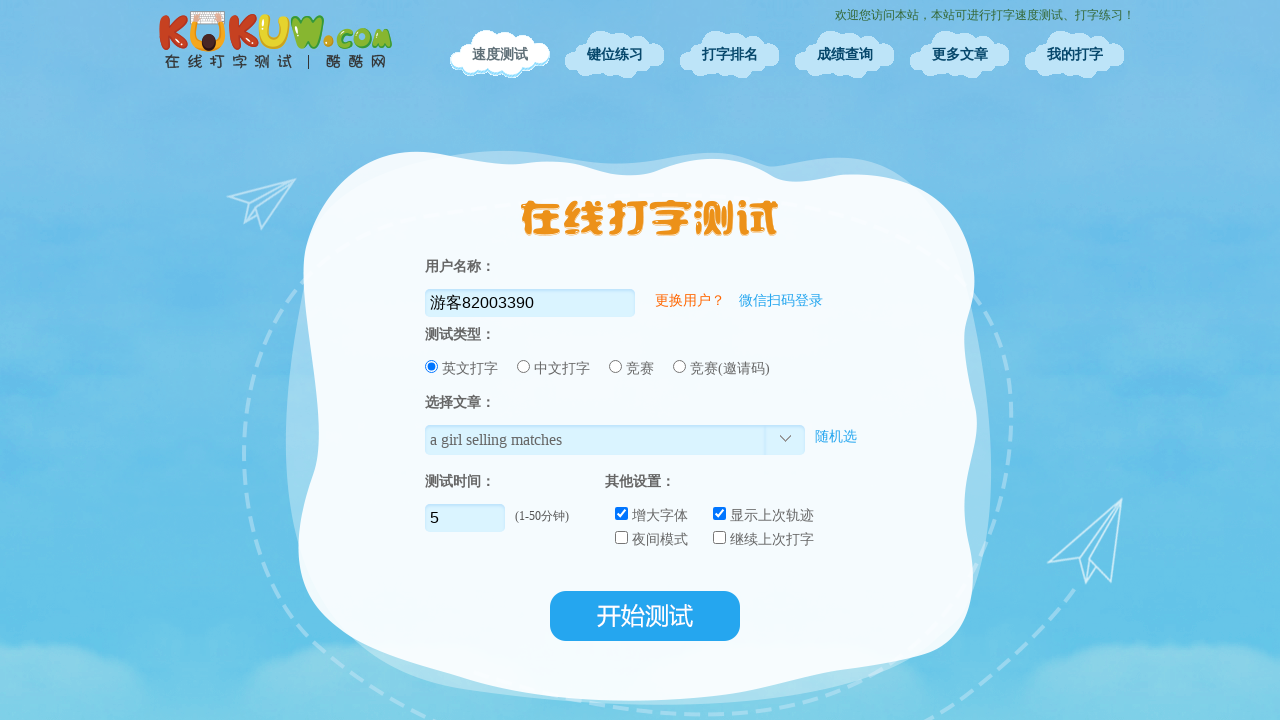

Pressed Backspace to correct typing
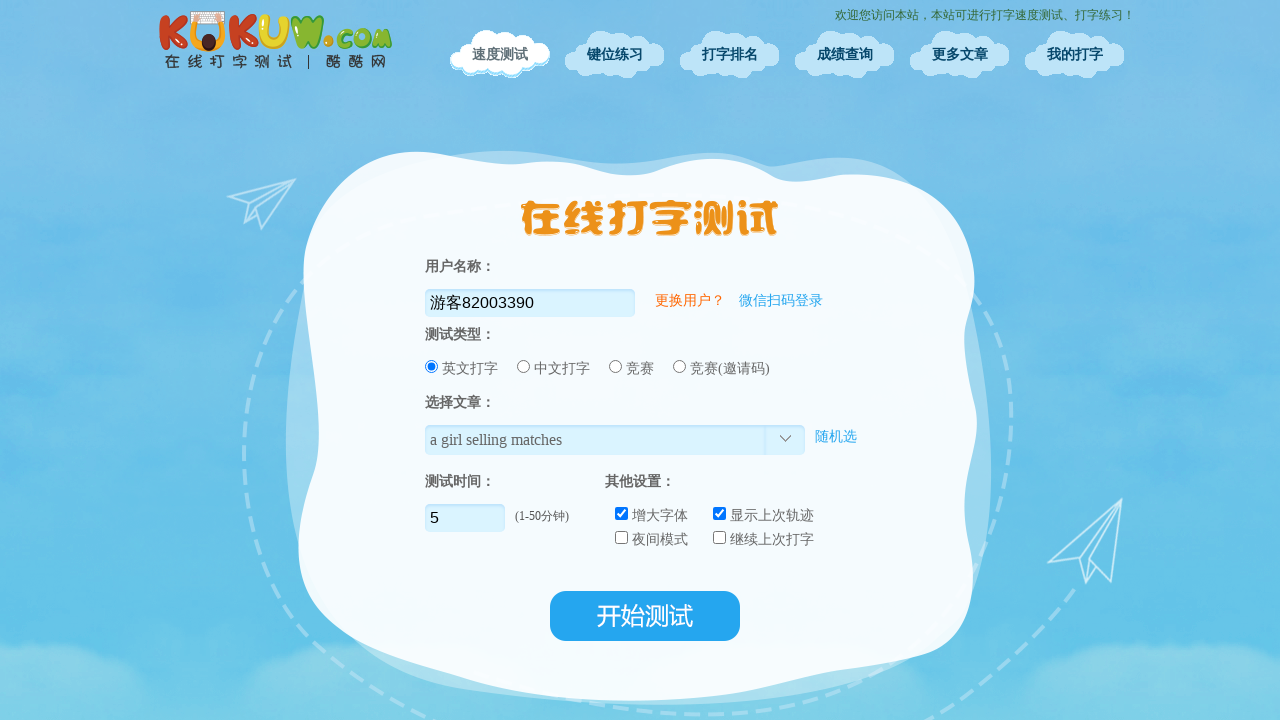

Waited 3.9 seconds before next line
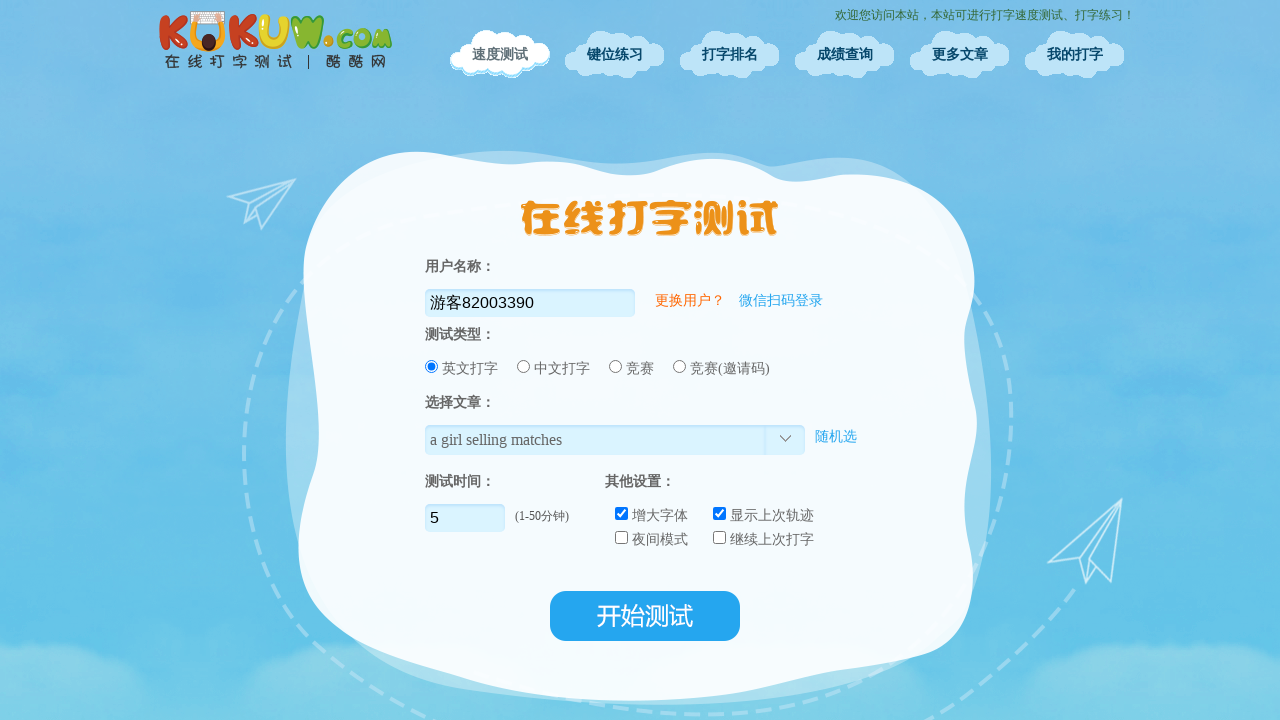

Typed text: '打字练习内容'
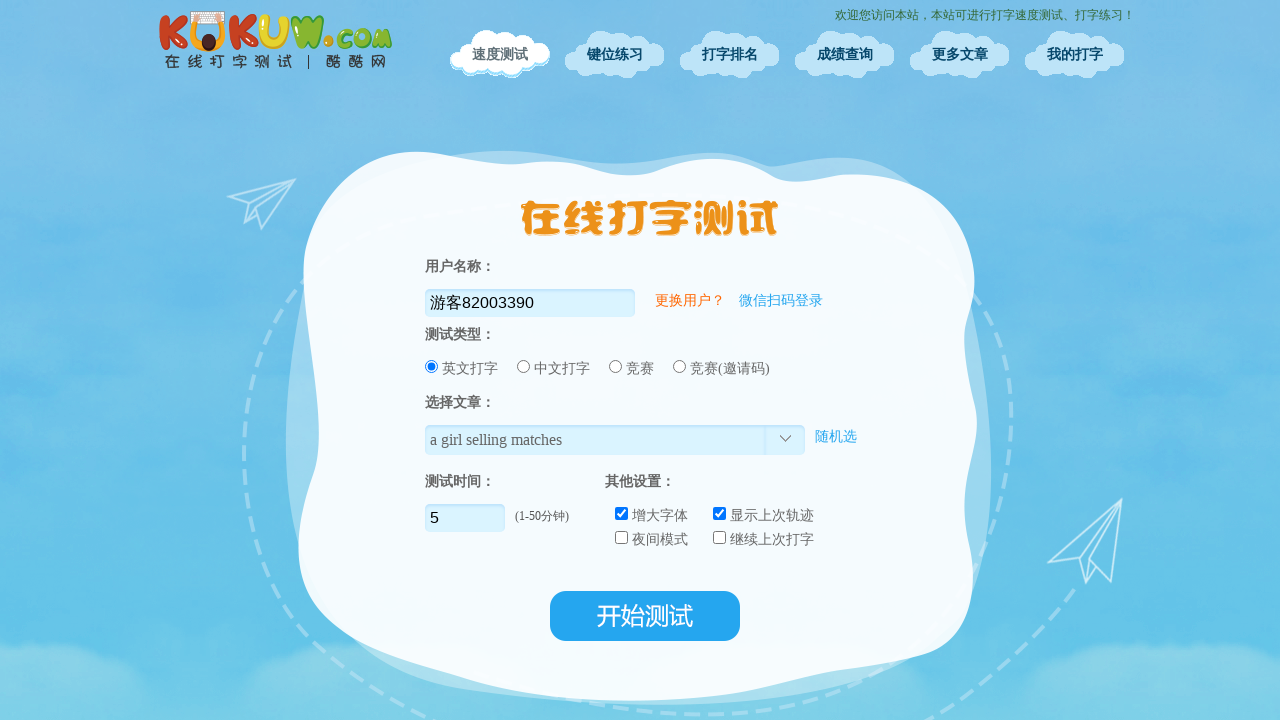

Pressed Backspace to correct typing
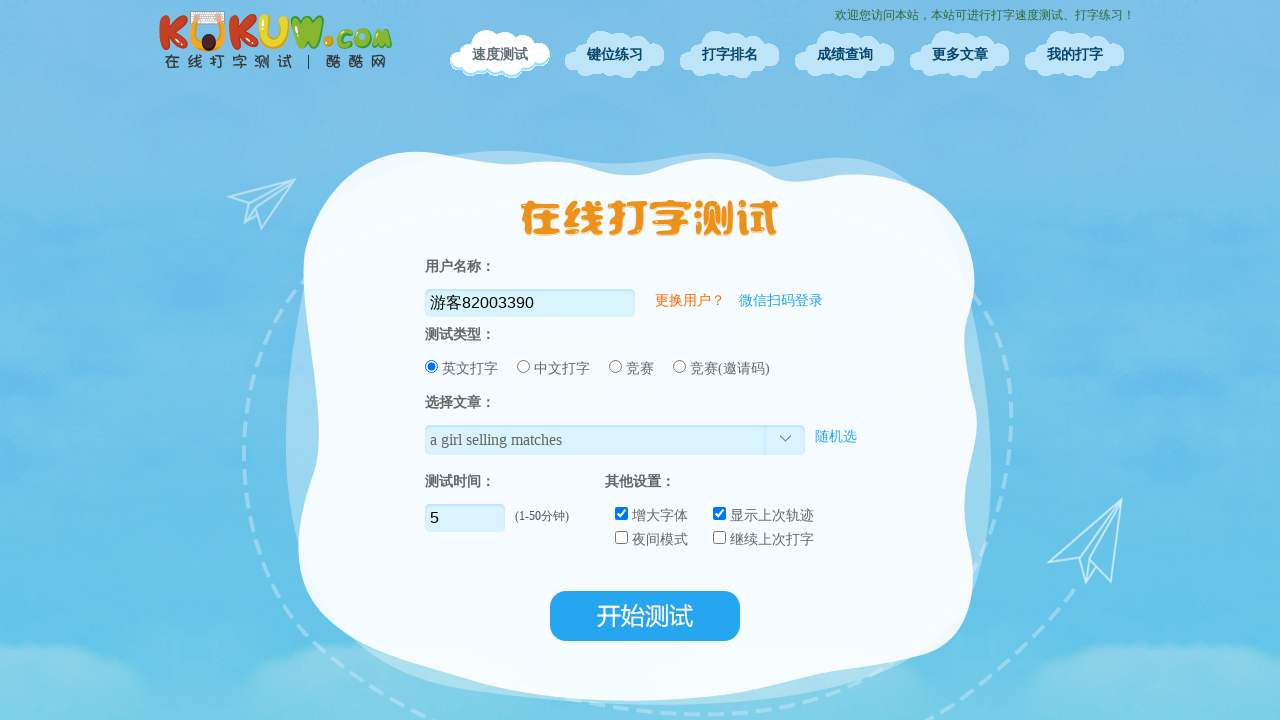

Pressed Backspace to correct typing
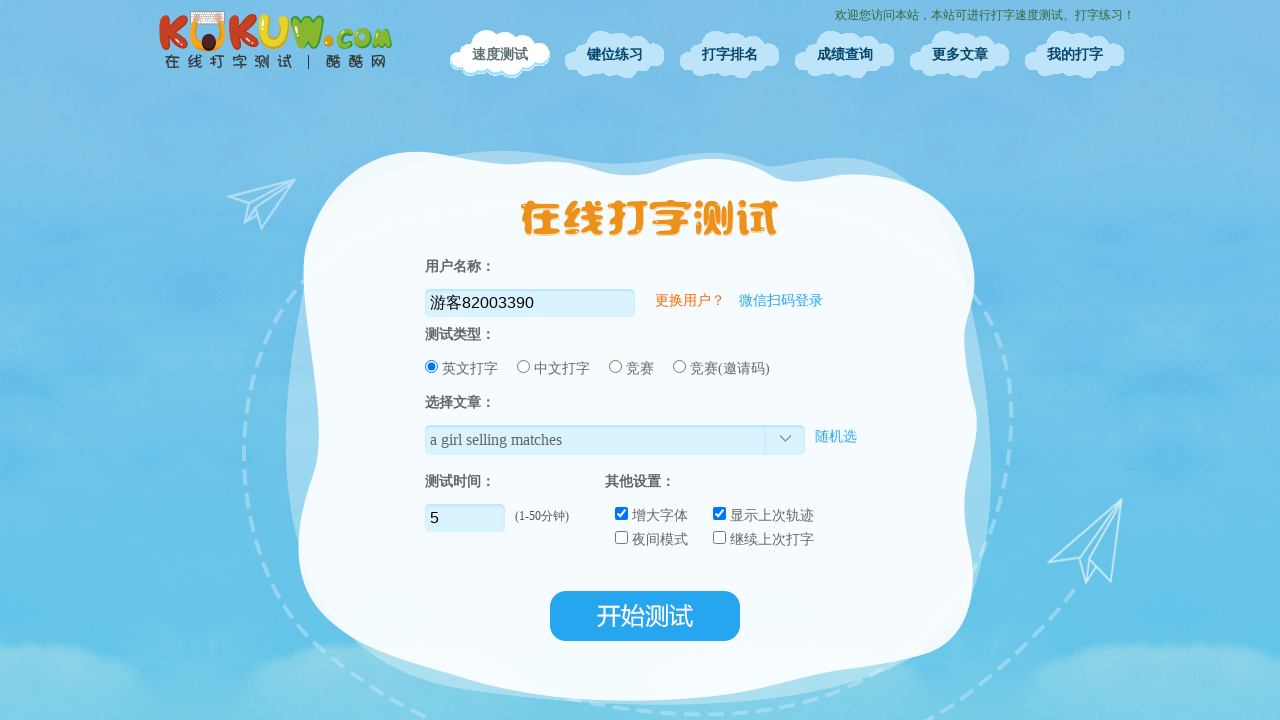

Pressed Backspace to correct typing
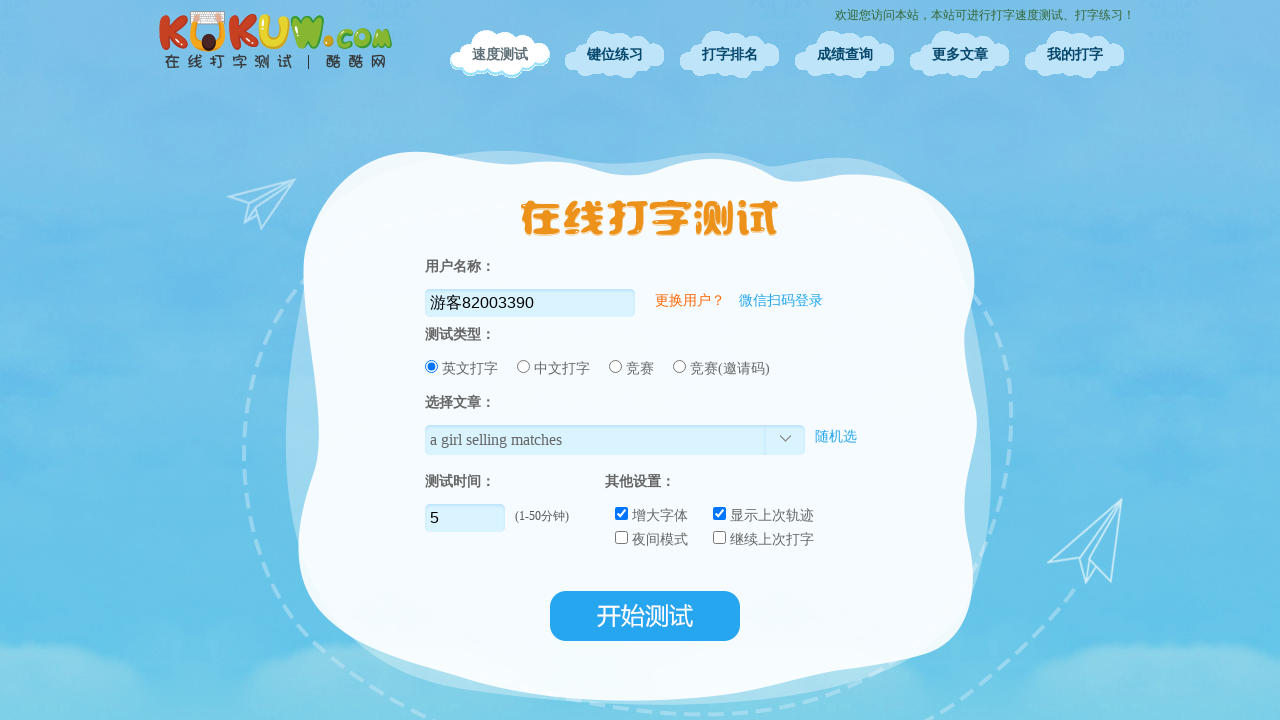

Waited 3.9 seconds before next line
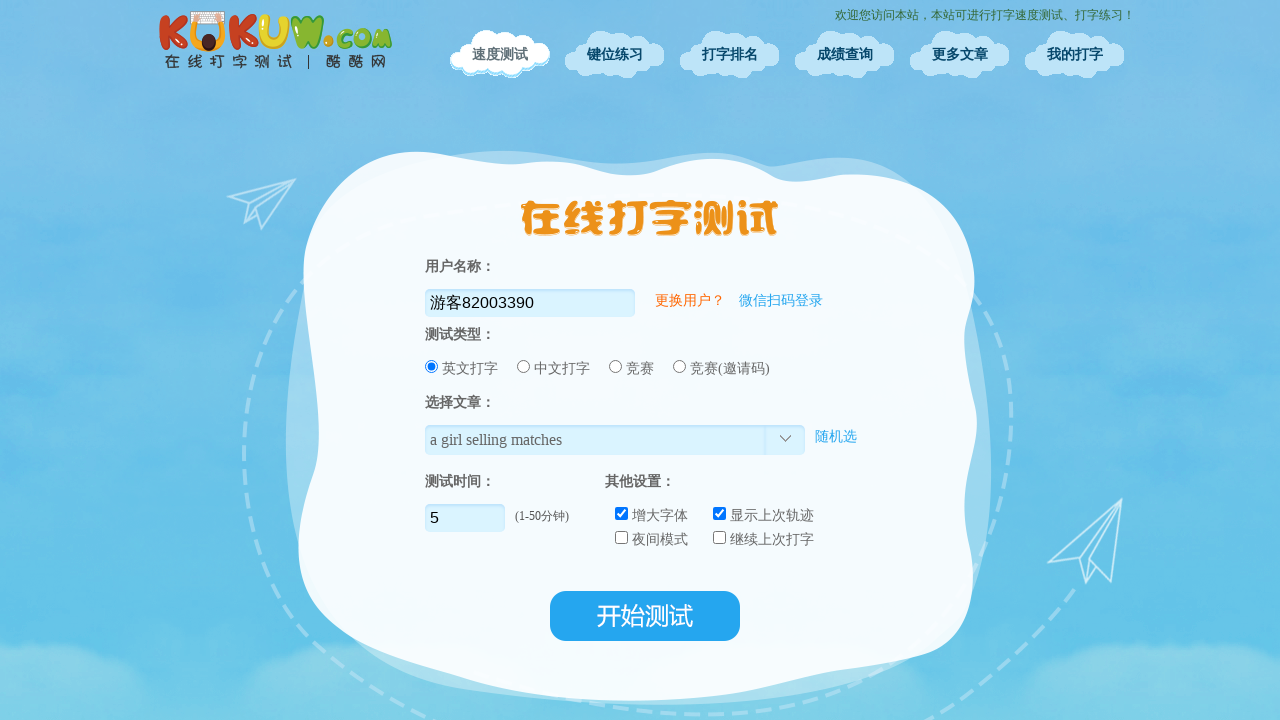

Typed text: '键盘输入测试'
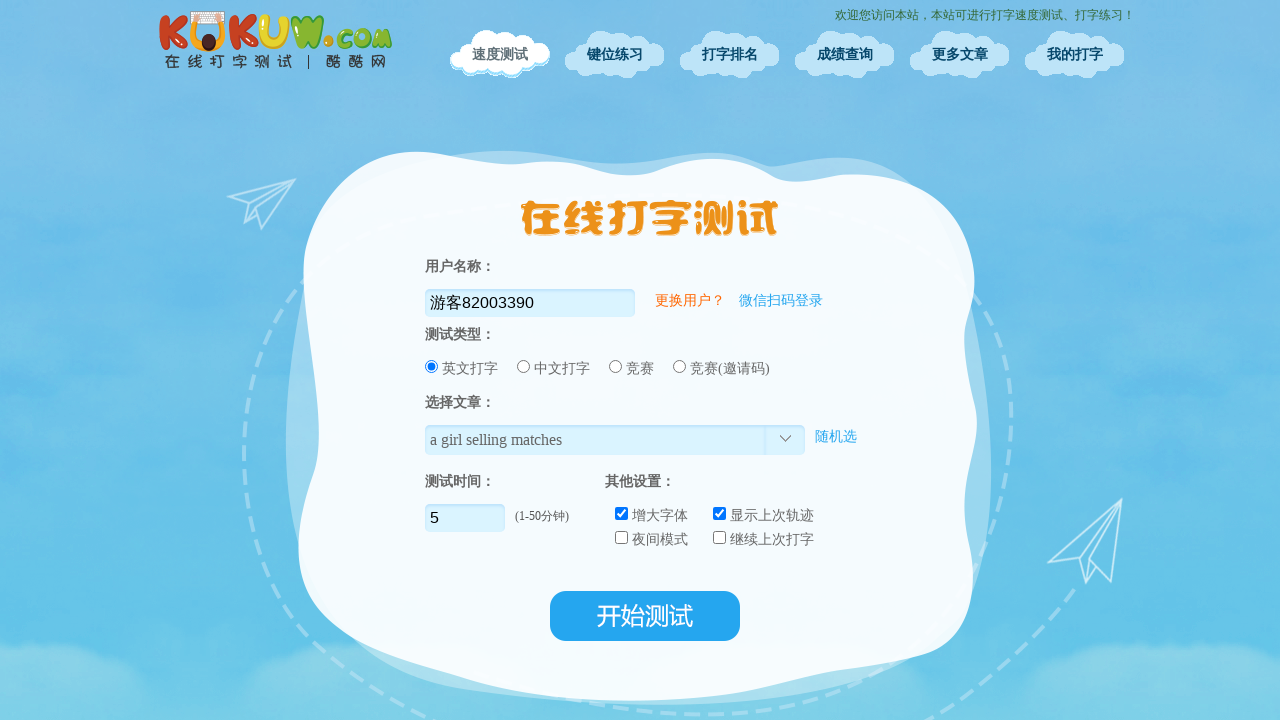

Pressed Backspace to correct typing
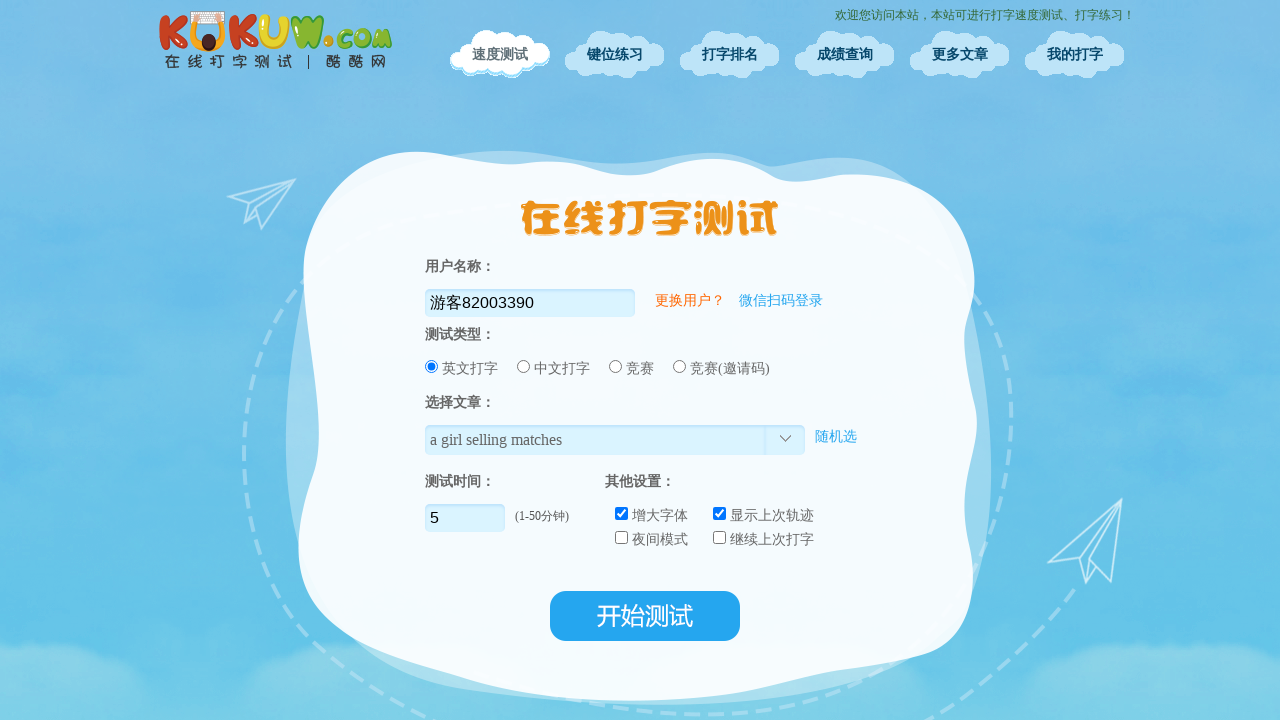

Pressed Backspace to correct typing
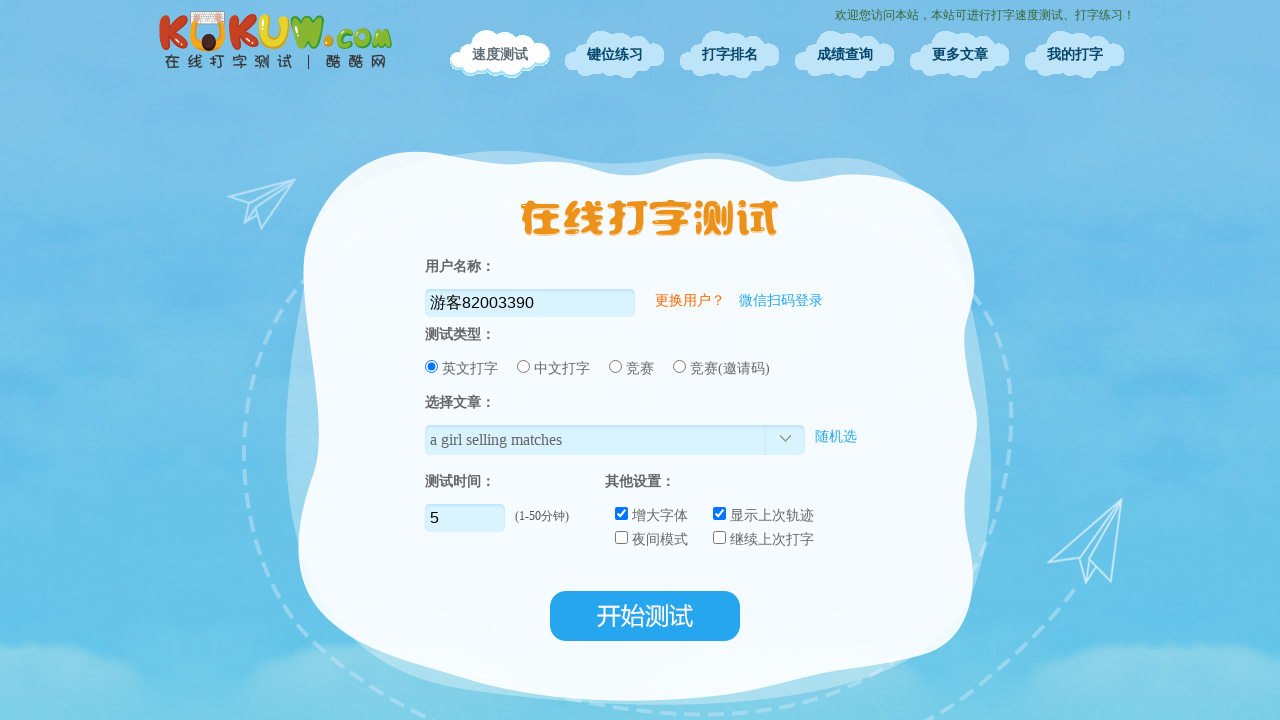

Pressed Backspace to correct typing
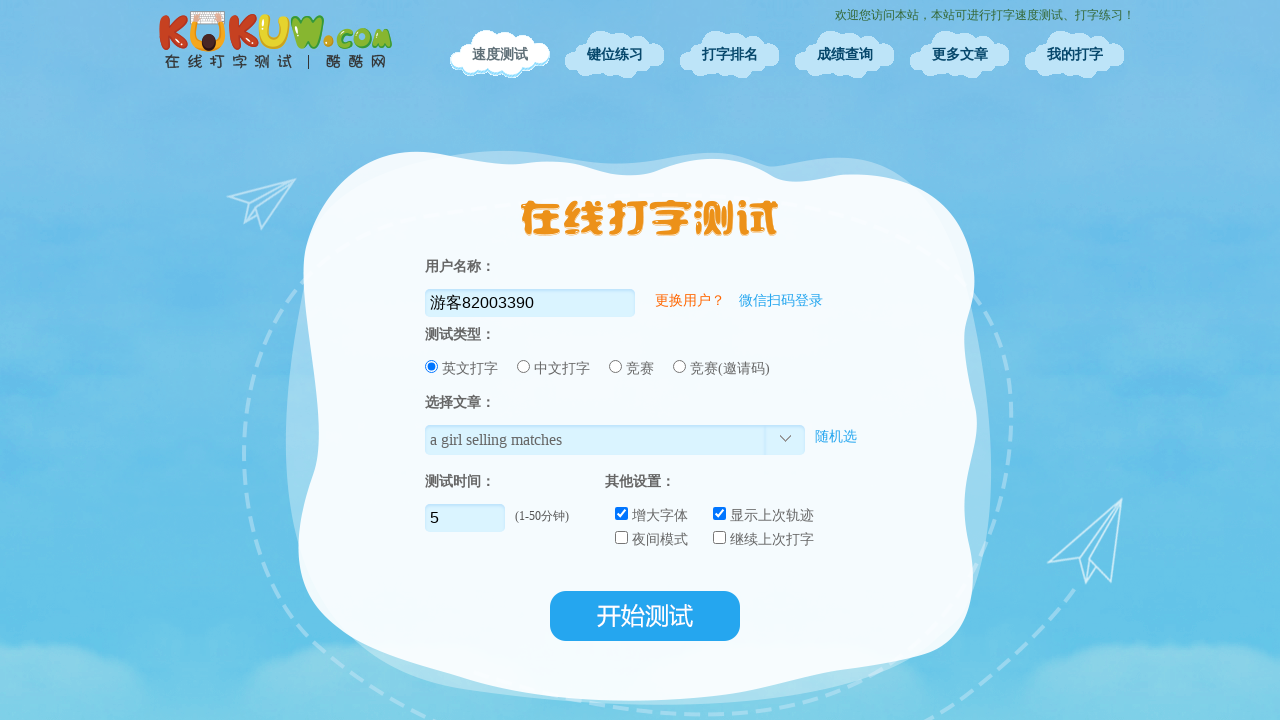

Waited 3.9 seconds before next line
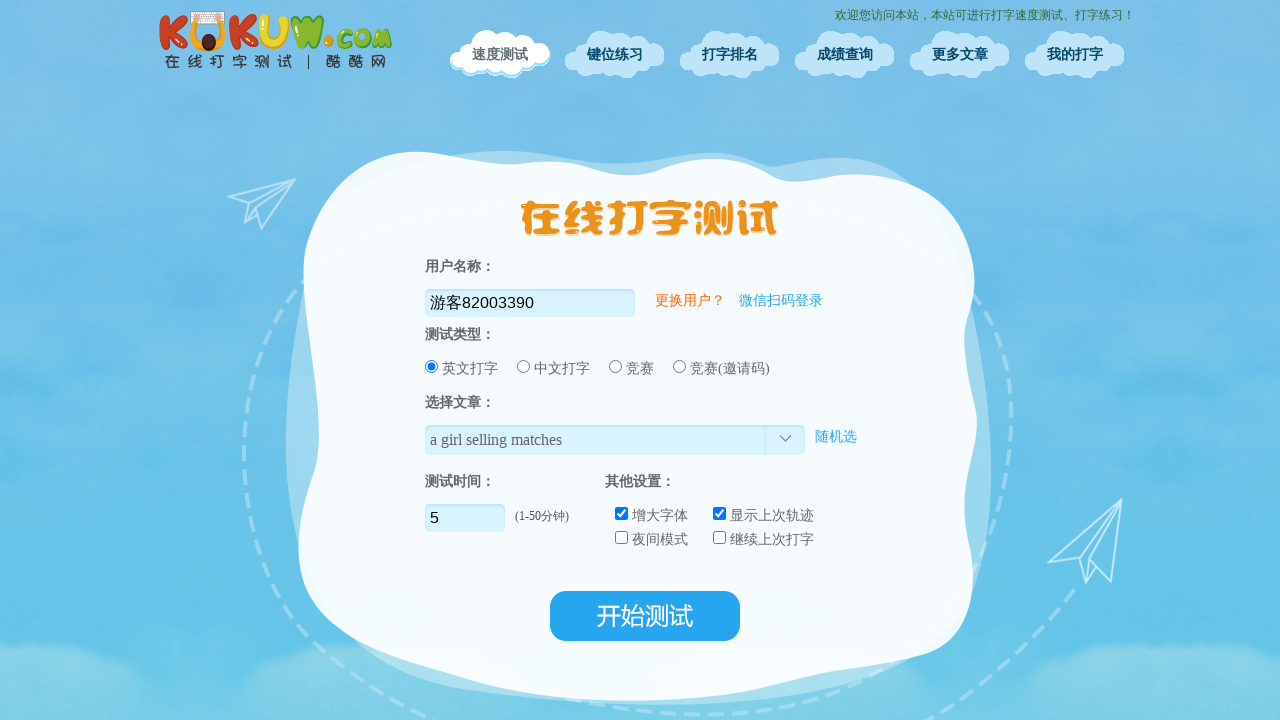

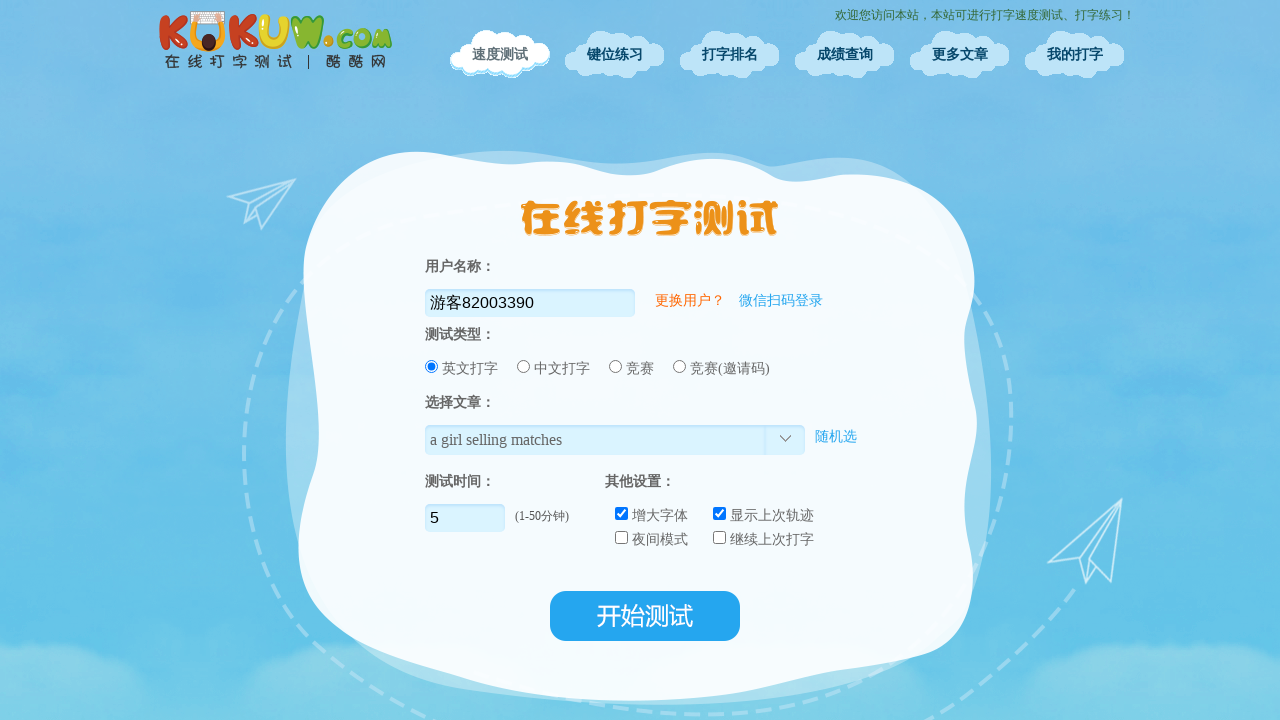